Tests mouse hover interactions by moving the cursor over multiple image elements on the page

Starting URL: https://bonigarcia.dev/selenium-webdriver-java/mouse-over.html

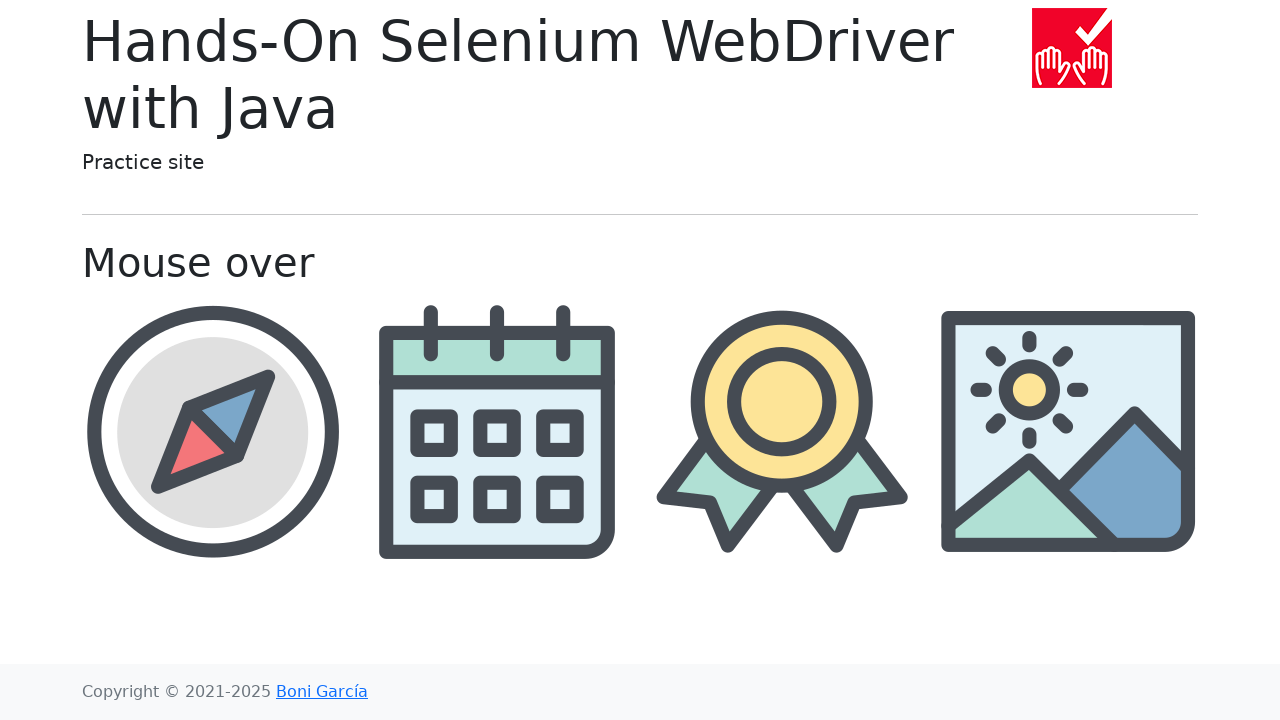

Located compass image element
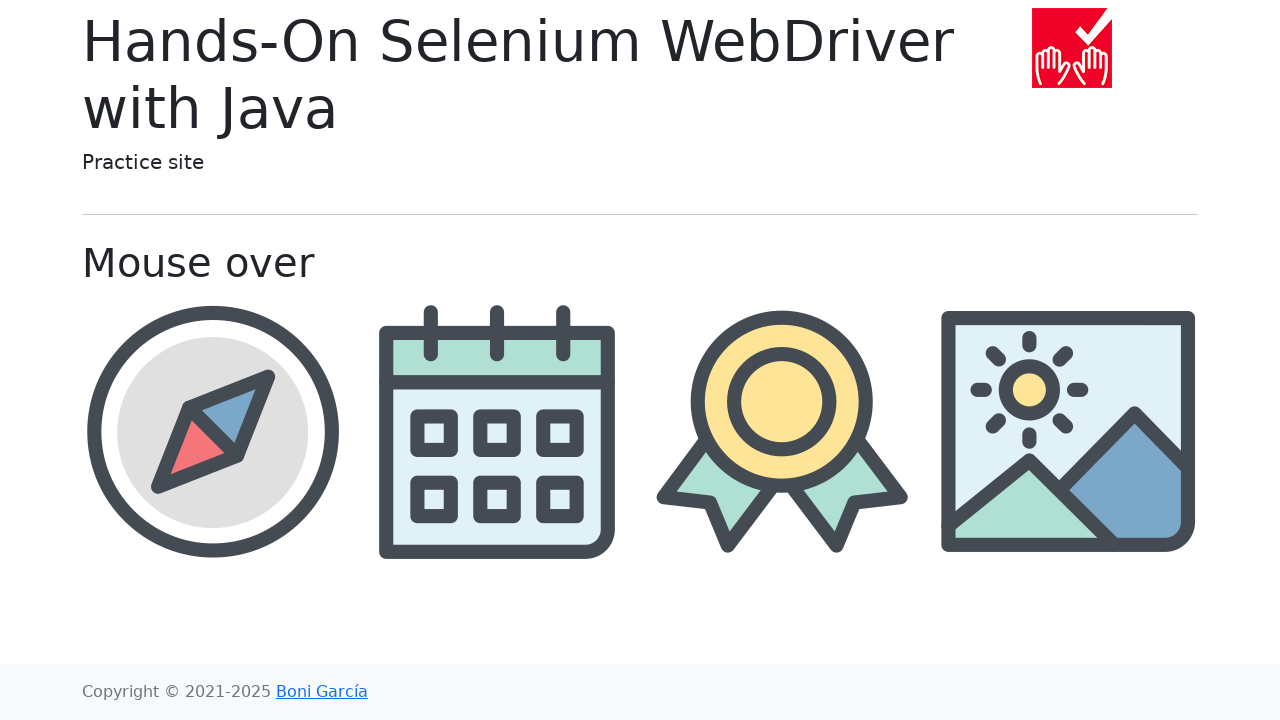

Located calendar image element
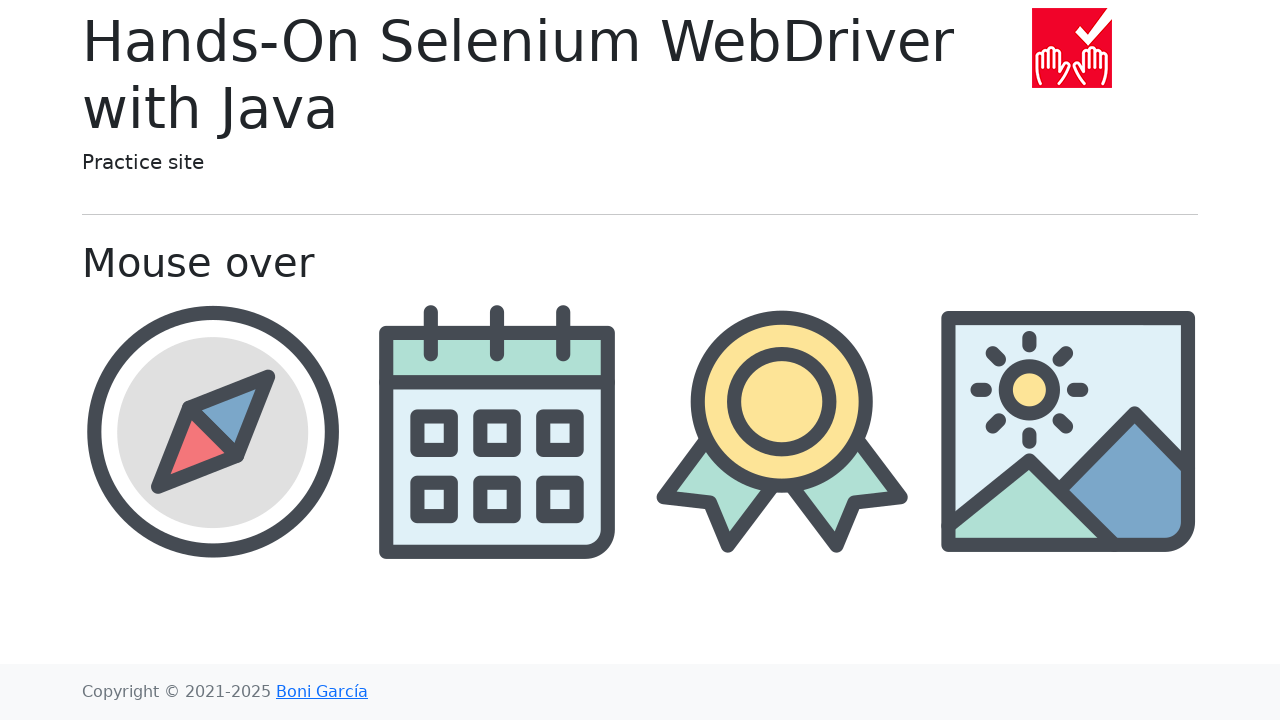

Located award image element
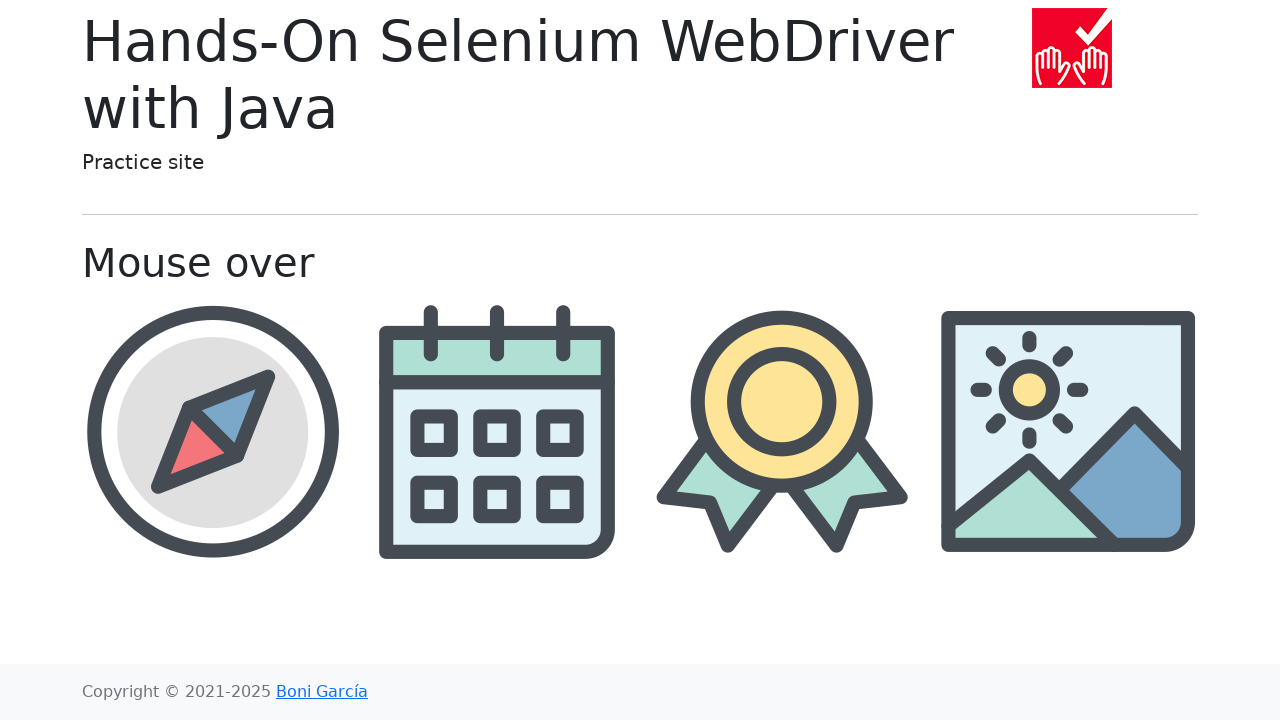

Located landscape image element
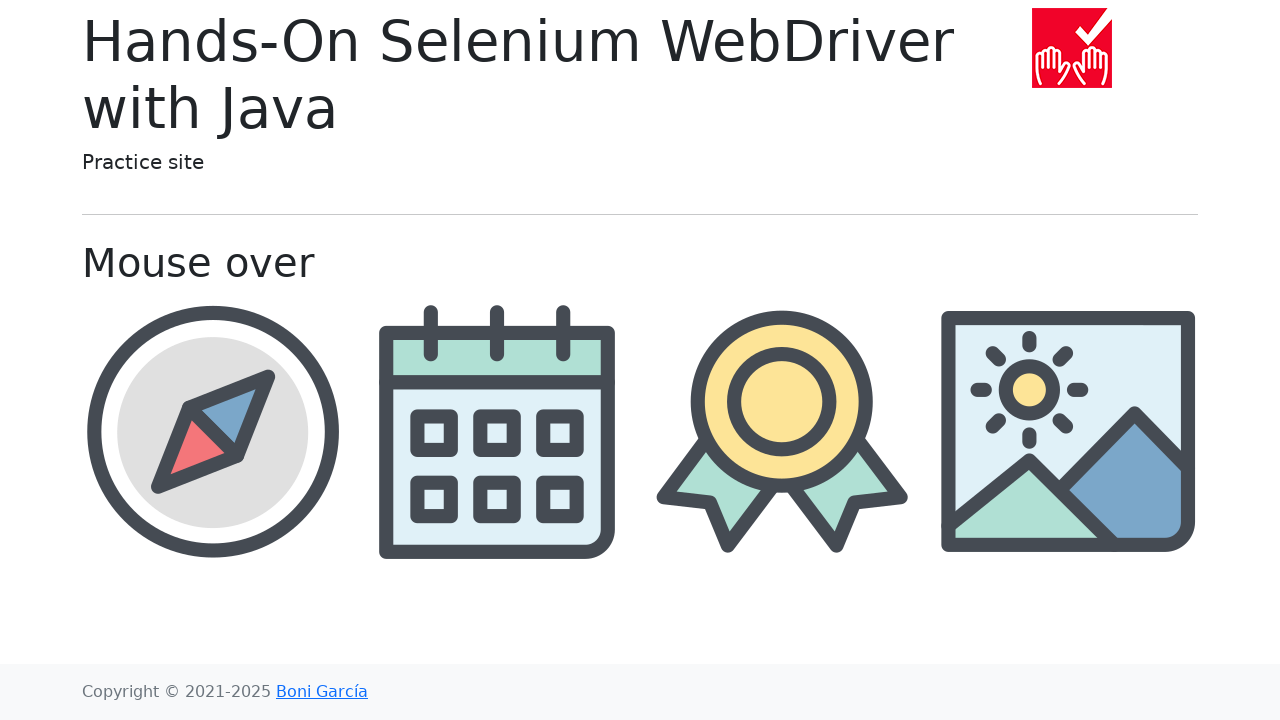

Hovered over compass image at (1072, 48) on xpath=//img[@class='img-fluid'][@src='img/hands-on-icon.png']
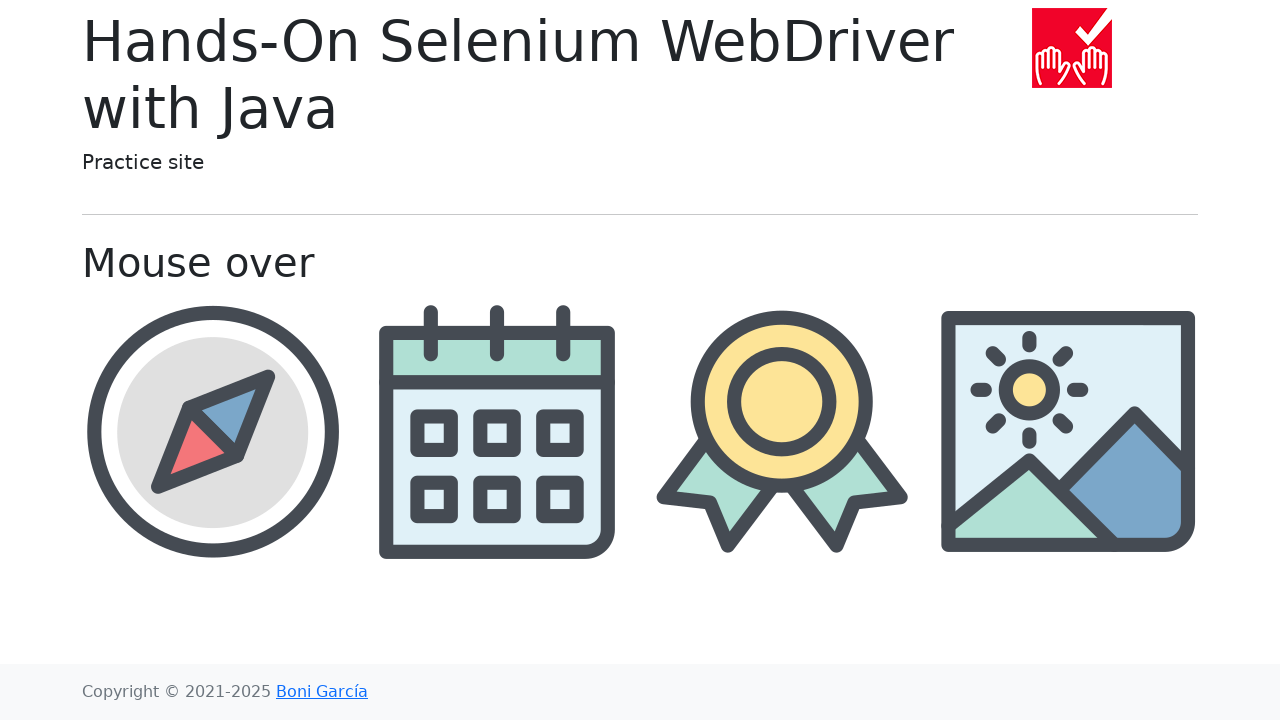

Hovered over calendar image at (498, 431) on xpath=//img[@class='img-fluid'][@src='img/calendar.png']
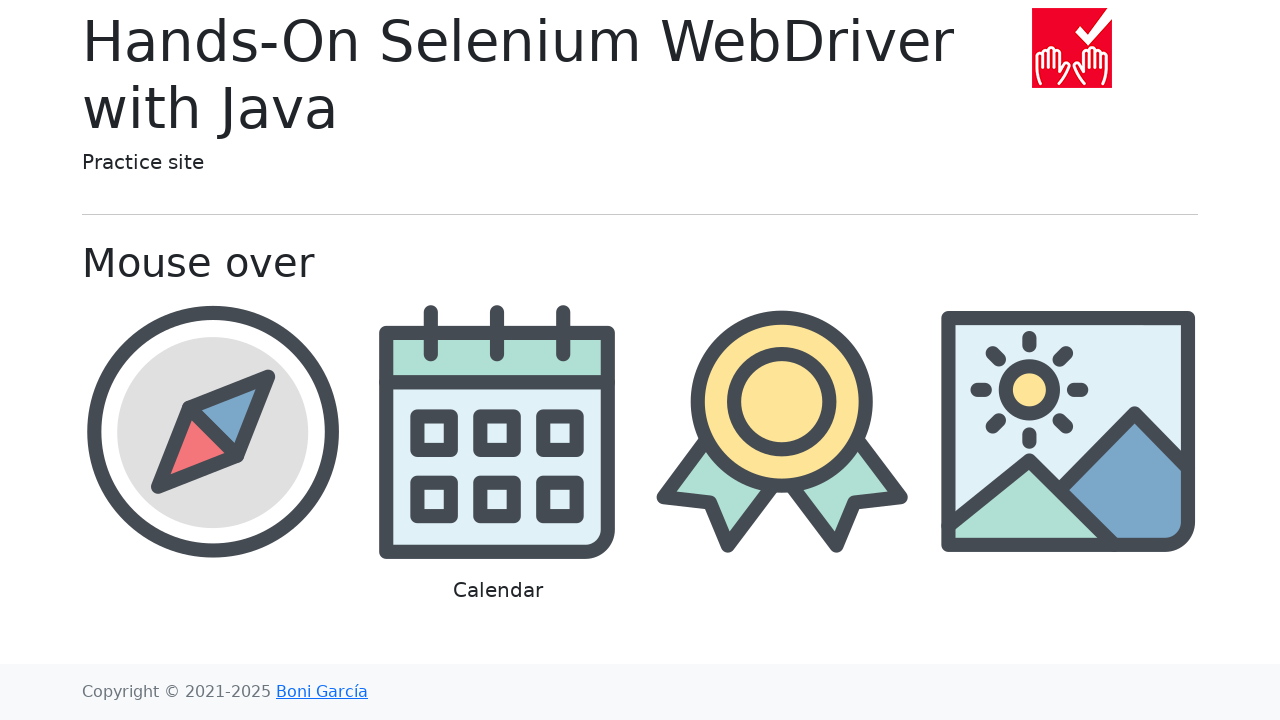

Hovered over award image at (782, 431) on xpath=//img[@class='img-fluid'][@src='img/award.png']
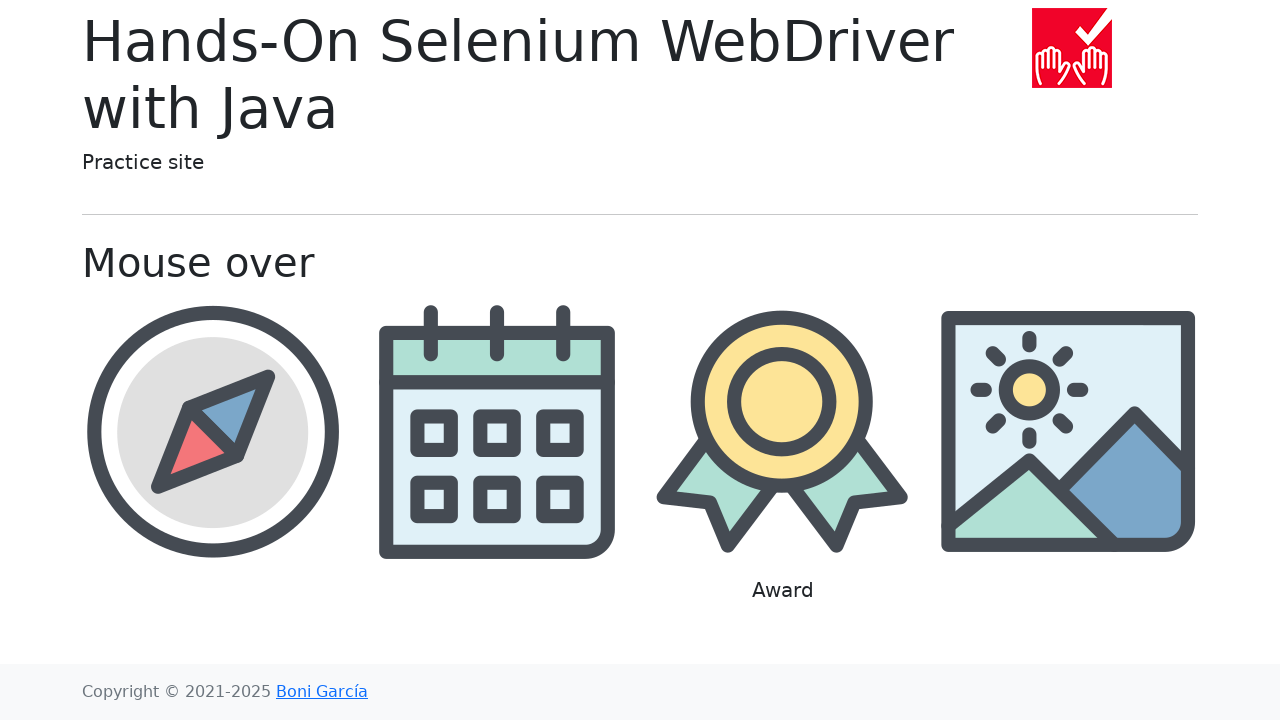

Hovered over landscape image at (1068, 431) on xpath=//img[@class='img-fluid'][@src='img/landscape.png']
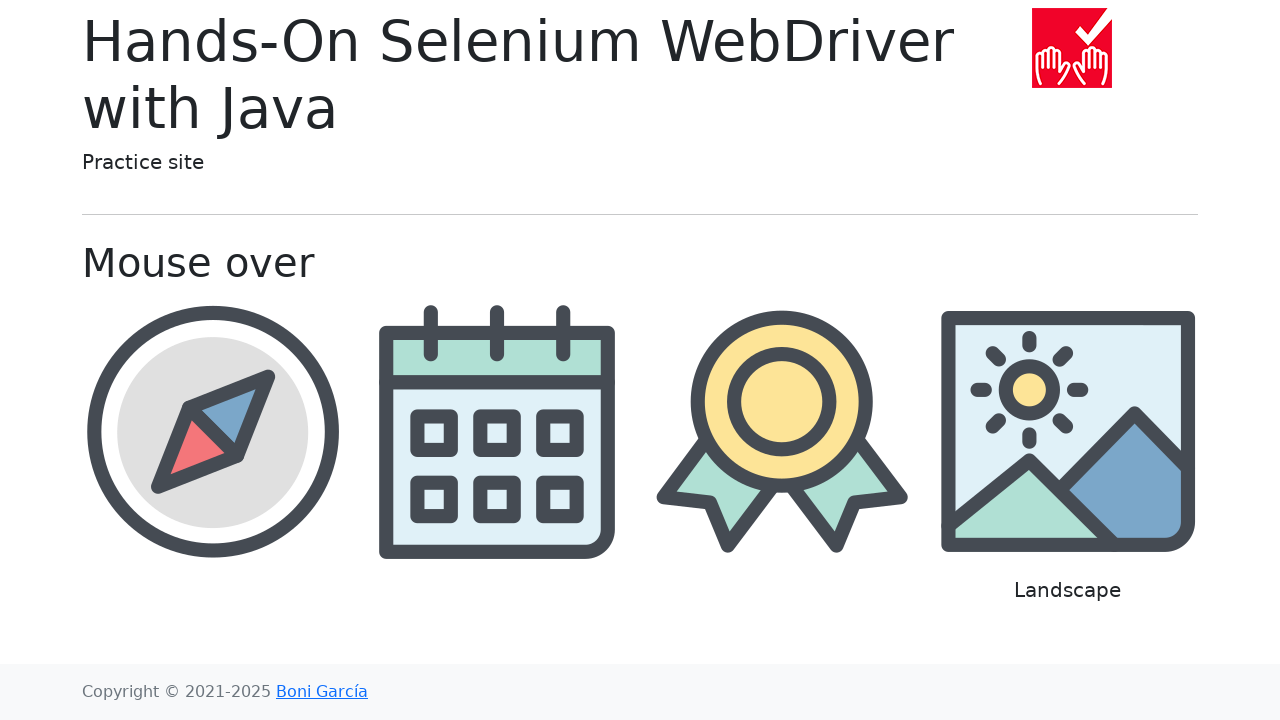

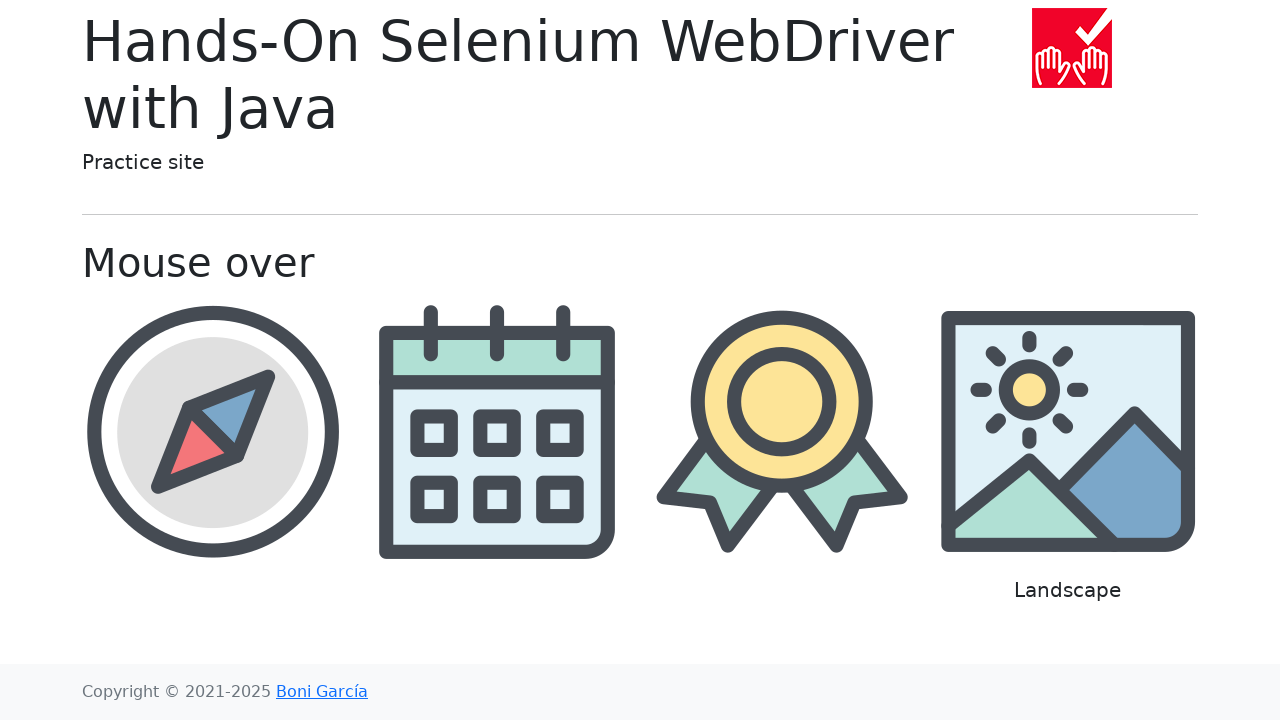